Navigates to demoblaze.com and verifies that the sign-in button (signin2) is displayed on the page

Starting URL: https://demoblaze.com/

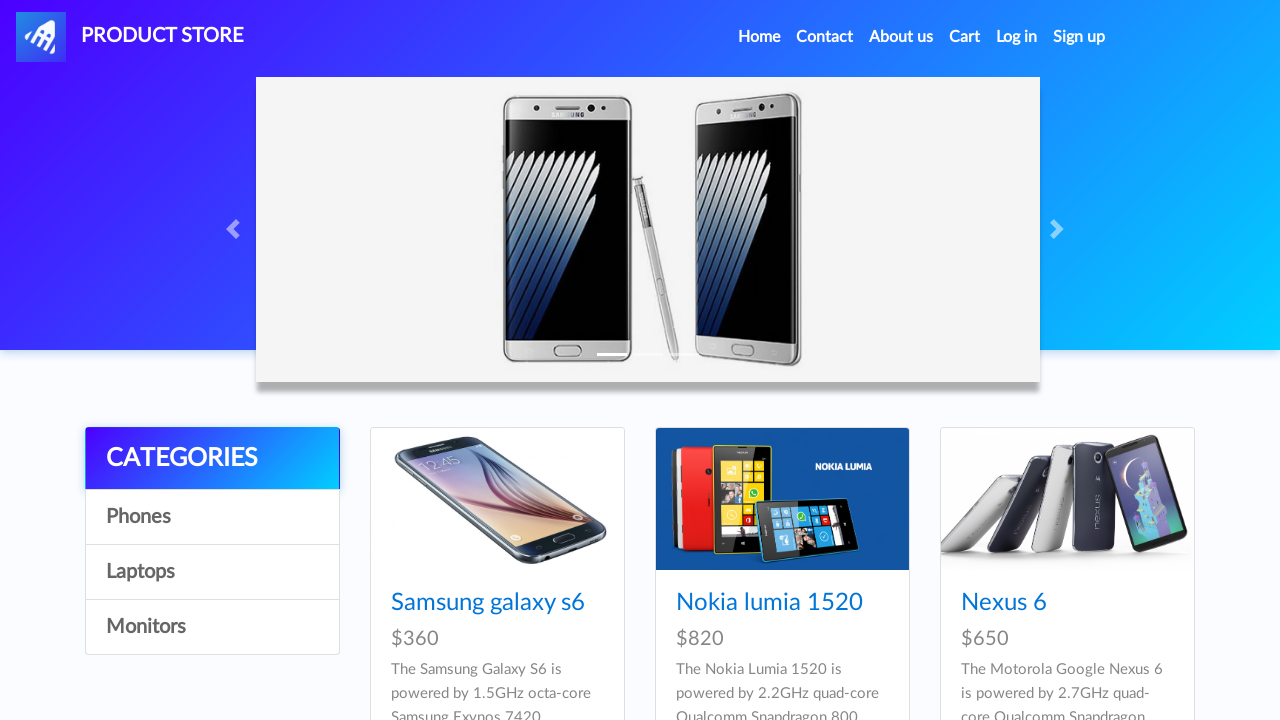

Waited for sign-in button (signin2) to be present in DOM
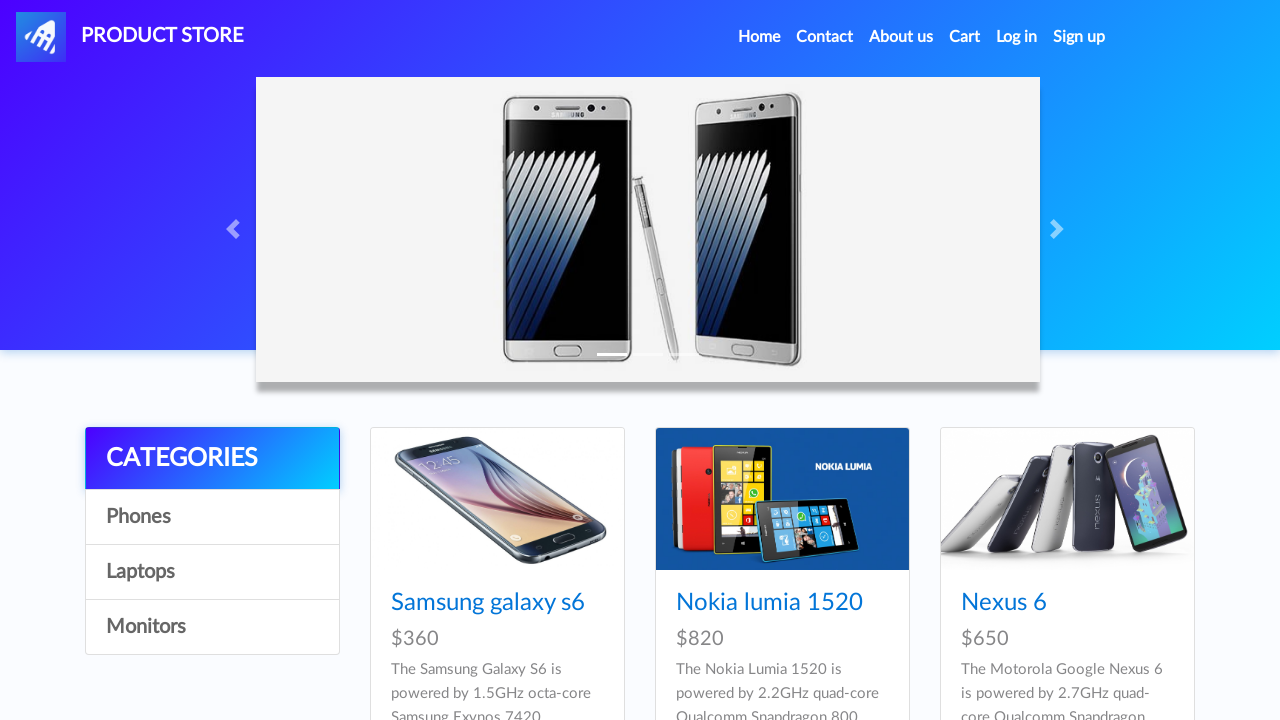

Located the sign-in button element
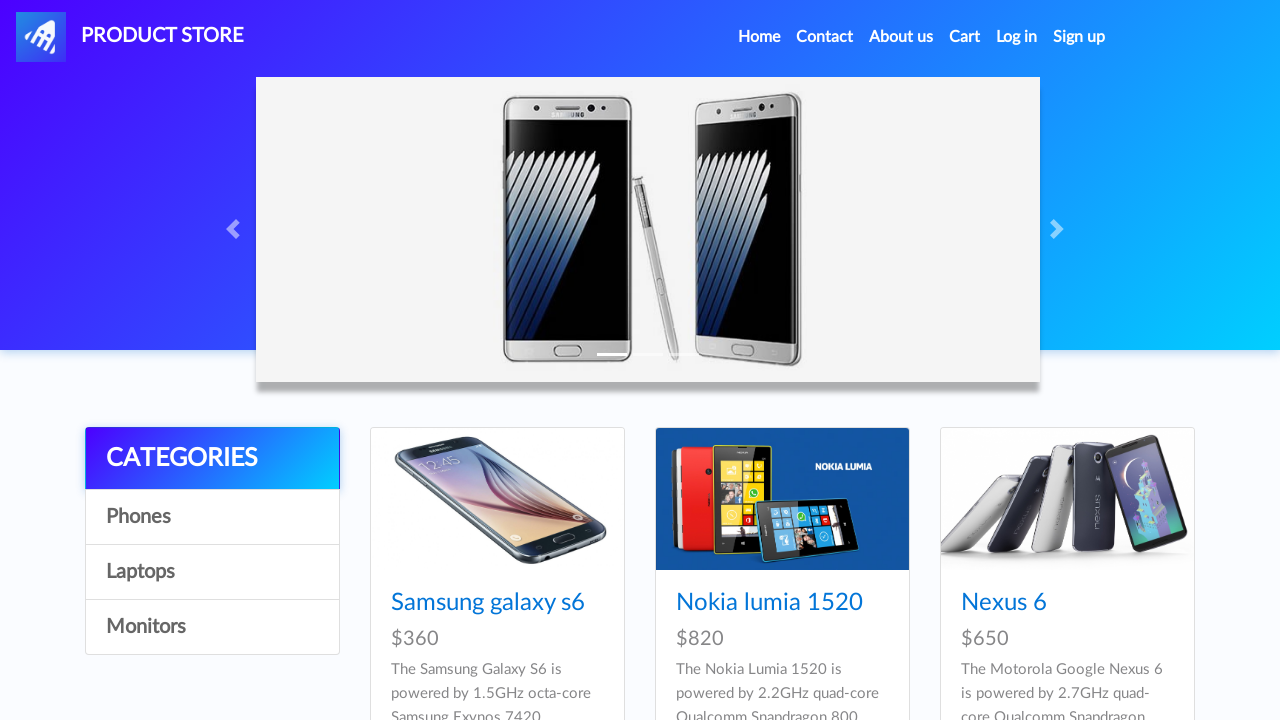

Verified that the sign-in button is visible on the page
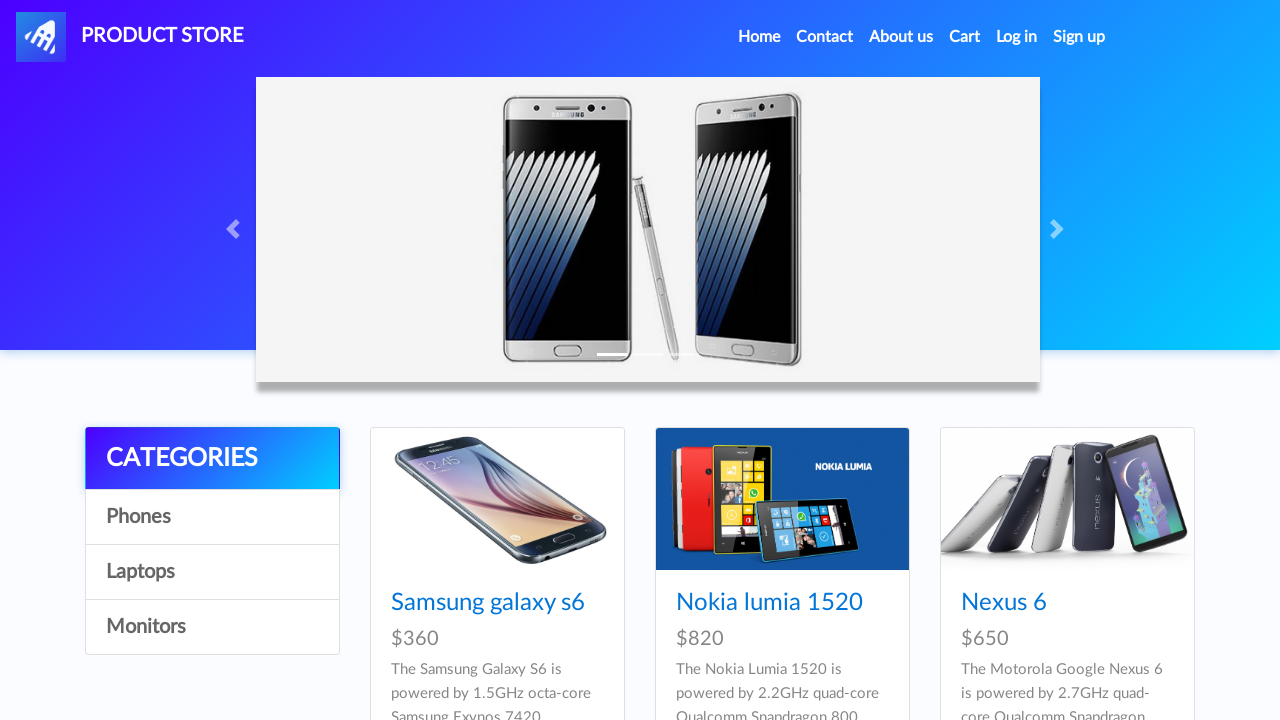

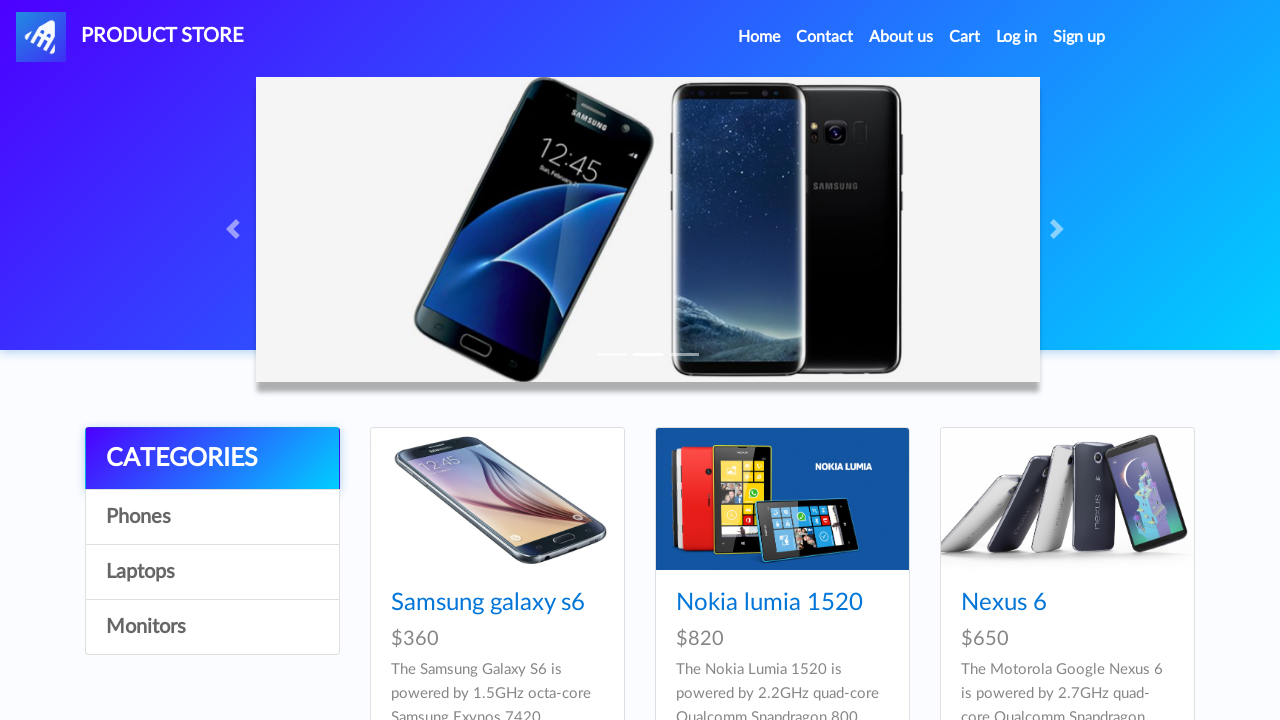